Tests product detail navigation by clicking on a product item to view its details page.

Starting URL: https://demo.applitools.com/gridHackathonV2.html

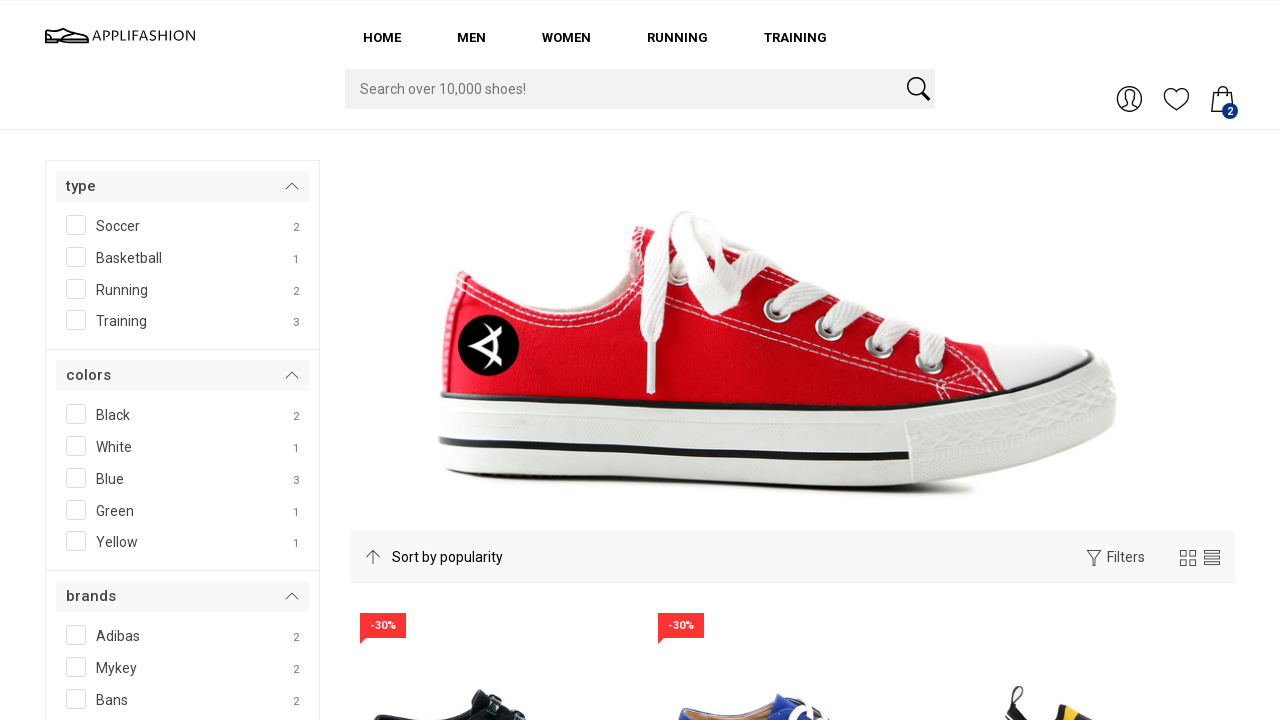

Clicked on product item to view details at (494, 576) on #FIGURE____214
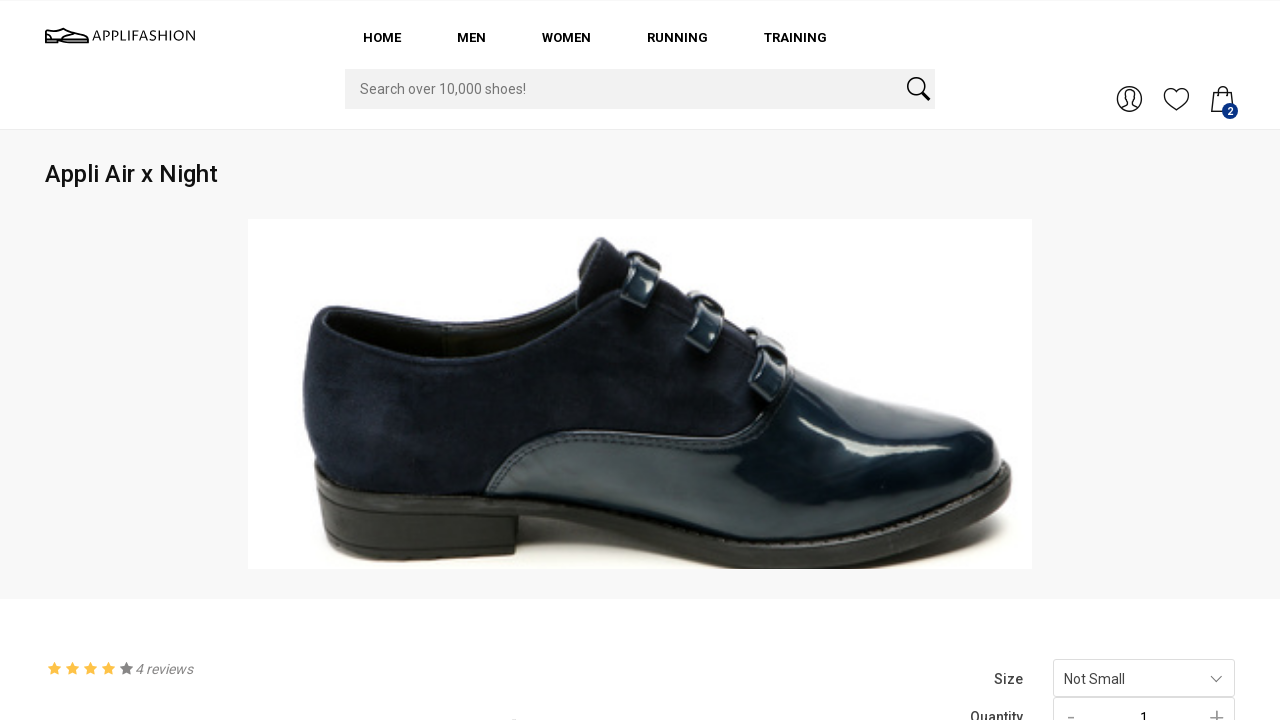

Product details page loaded
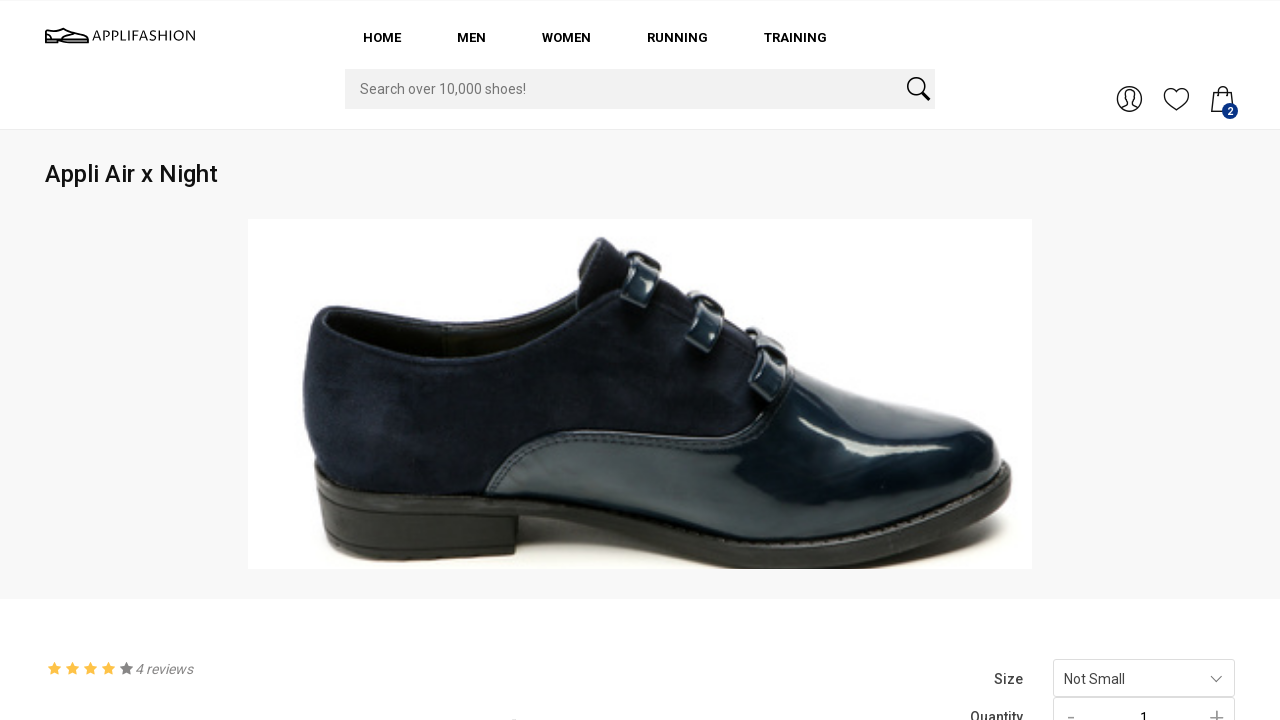

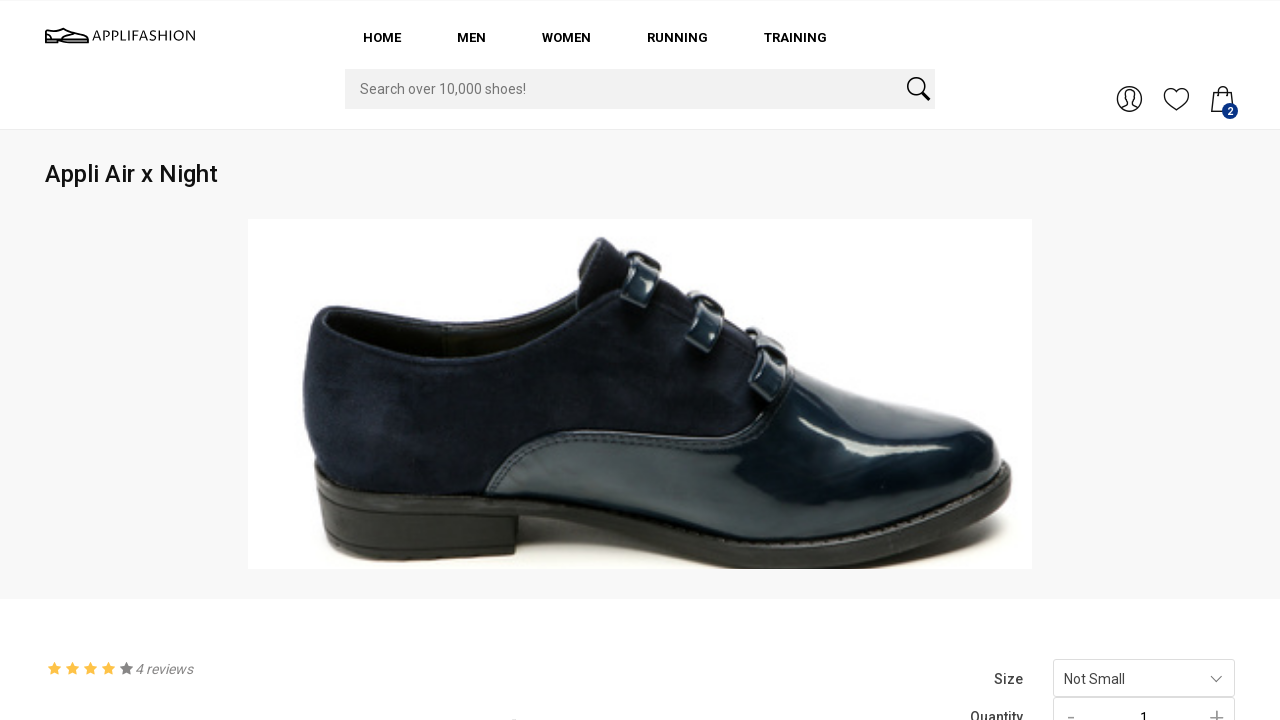